Tests the theme switch functionality by clicking the toggle button on the Kanban board

Starting URL: https://kanban-dusky-five.vercel.app/

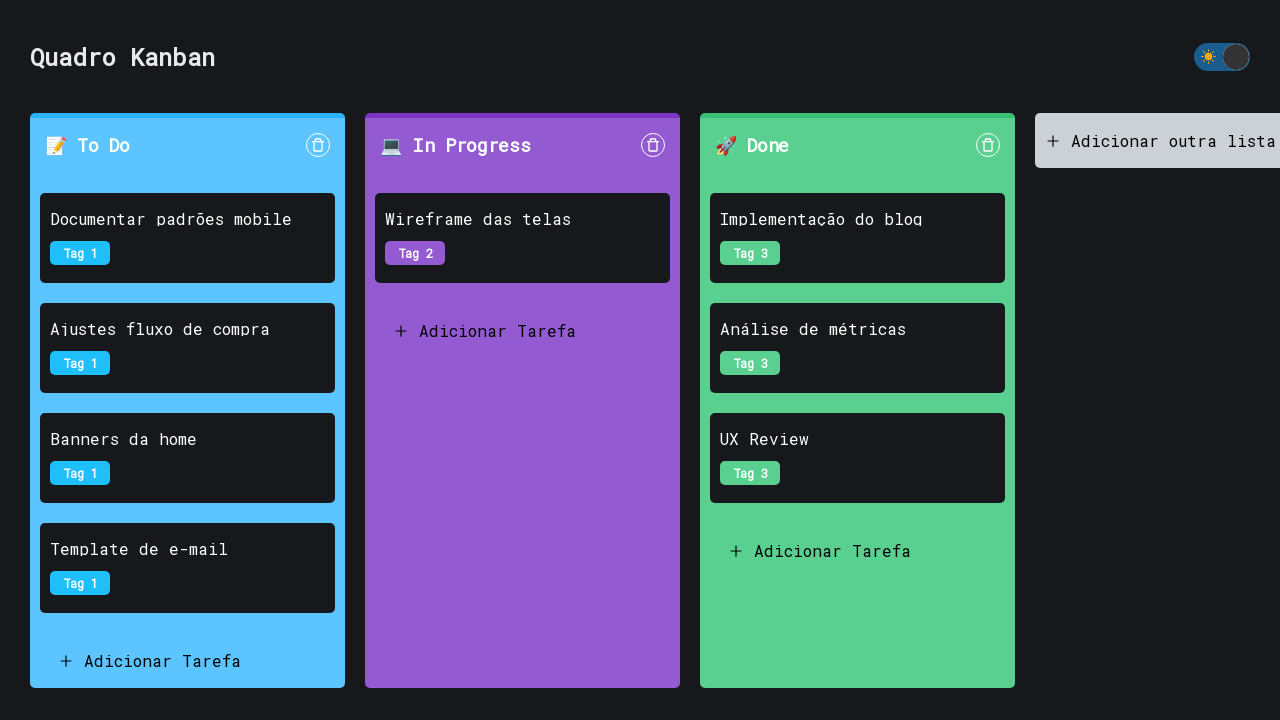

Clicked the theme switch button to toggle between light and dark mode at (1222, 56) on .react-switch-bg
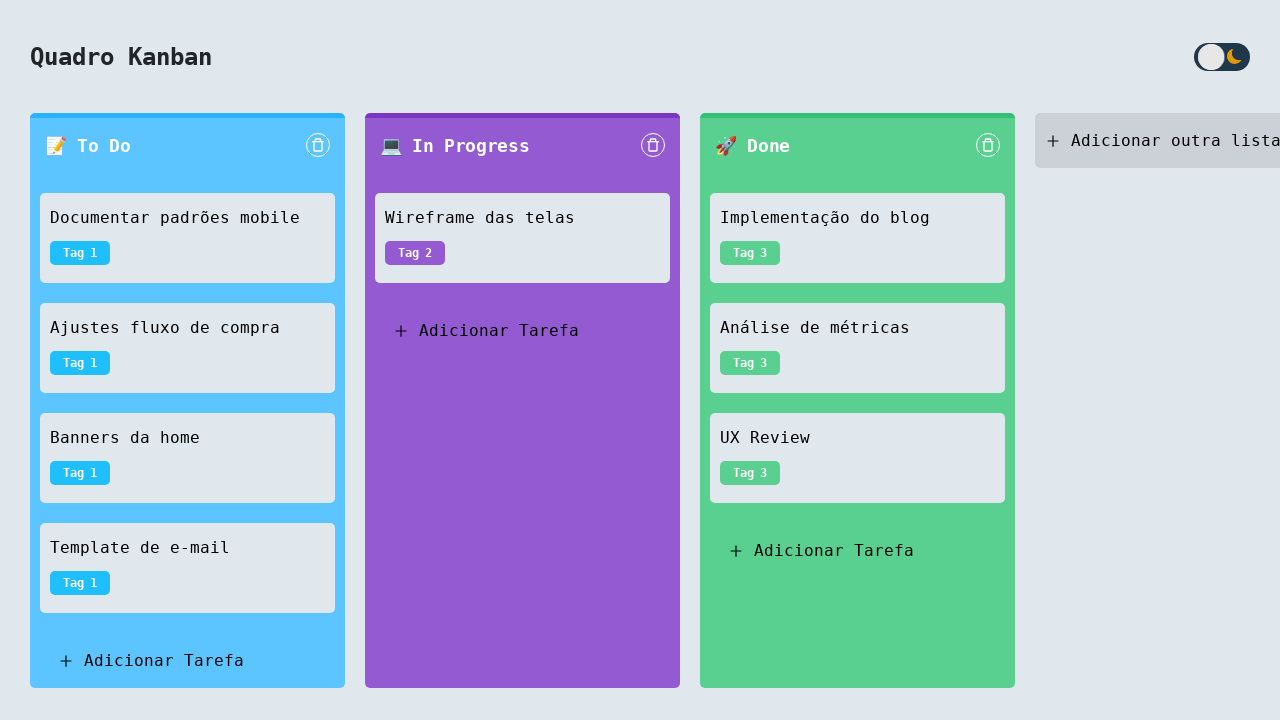

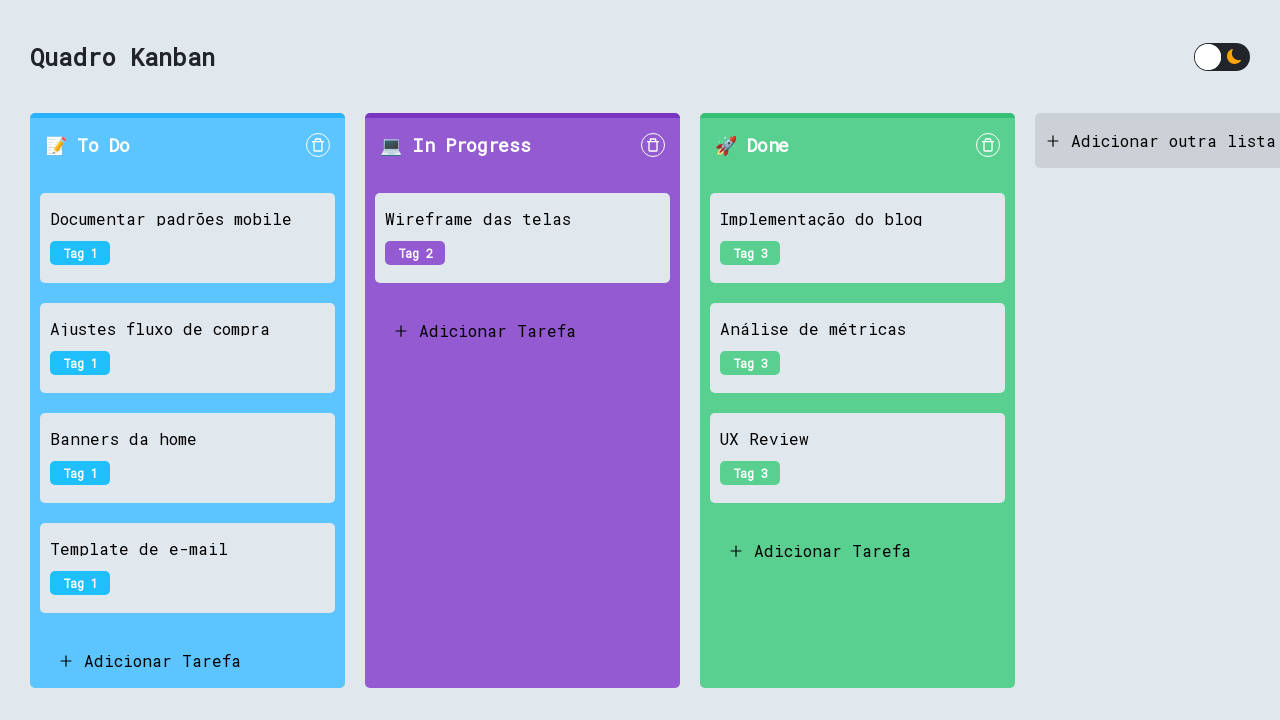